Tests a jQuery multi-select dropdown by clicking on the input box to open the dropdown and selecting multiple checkboxes with specific labels.

Starting URL: https://www.jqueryscript.net/demo/Drop-Down-Combo-Tree/

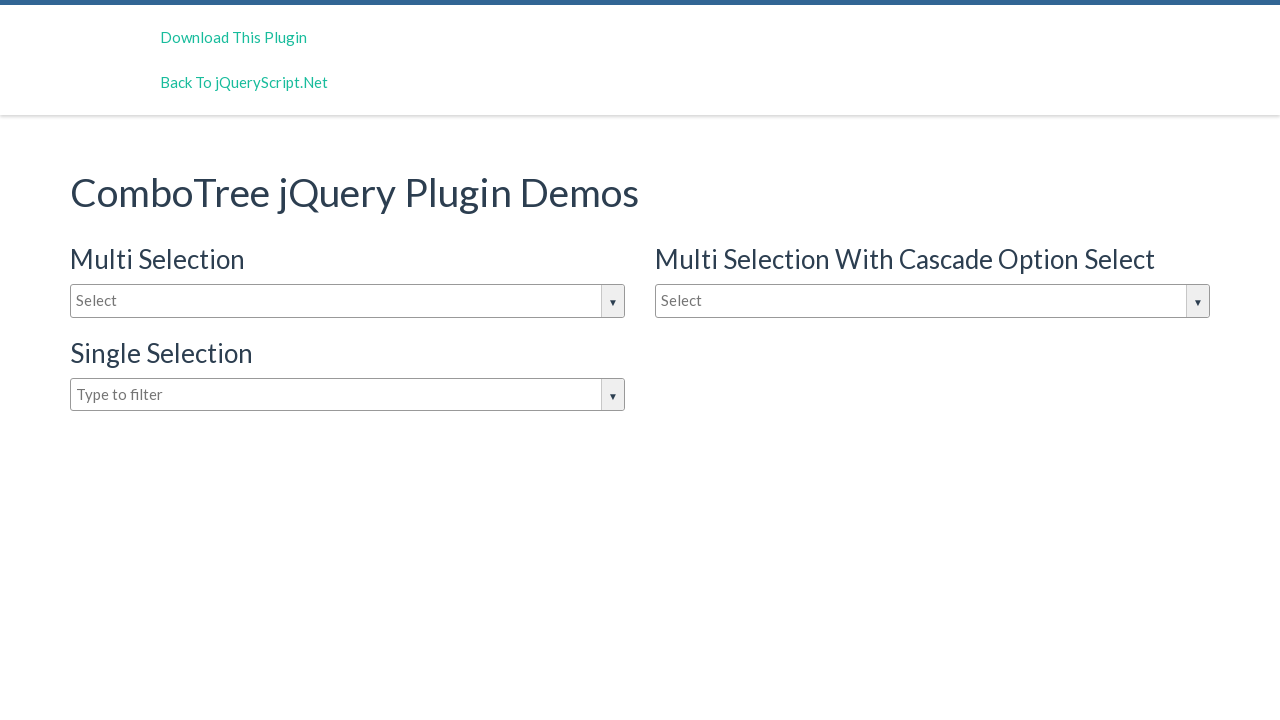

Clicked on the multi-selection input box to open the dropdown at (348, 301) on #justAnInputBox
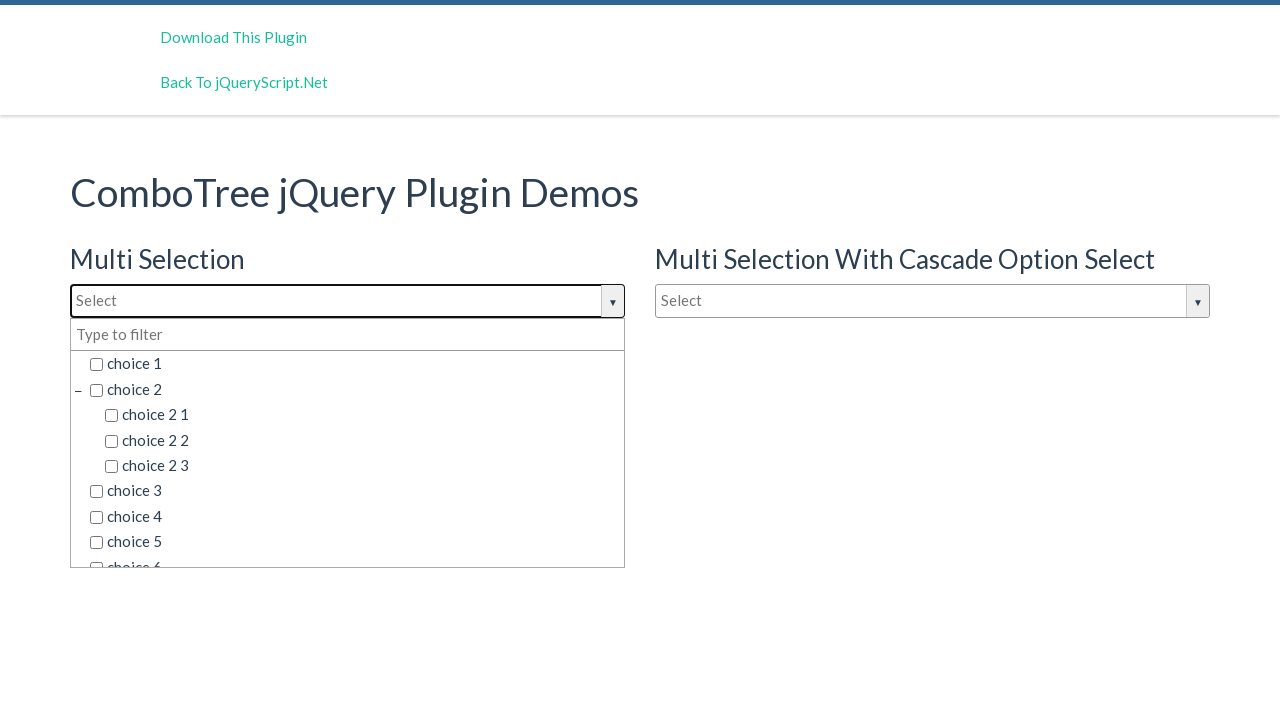

Waited for dropdown options to appear
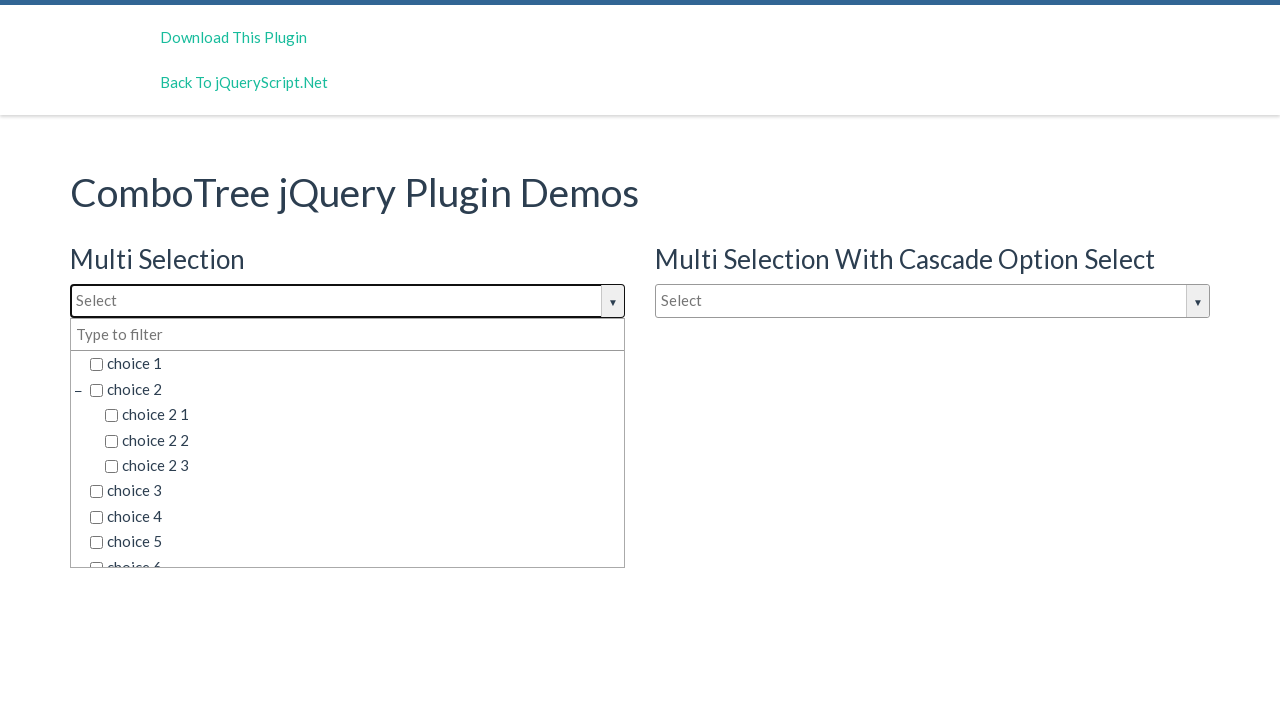

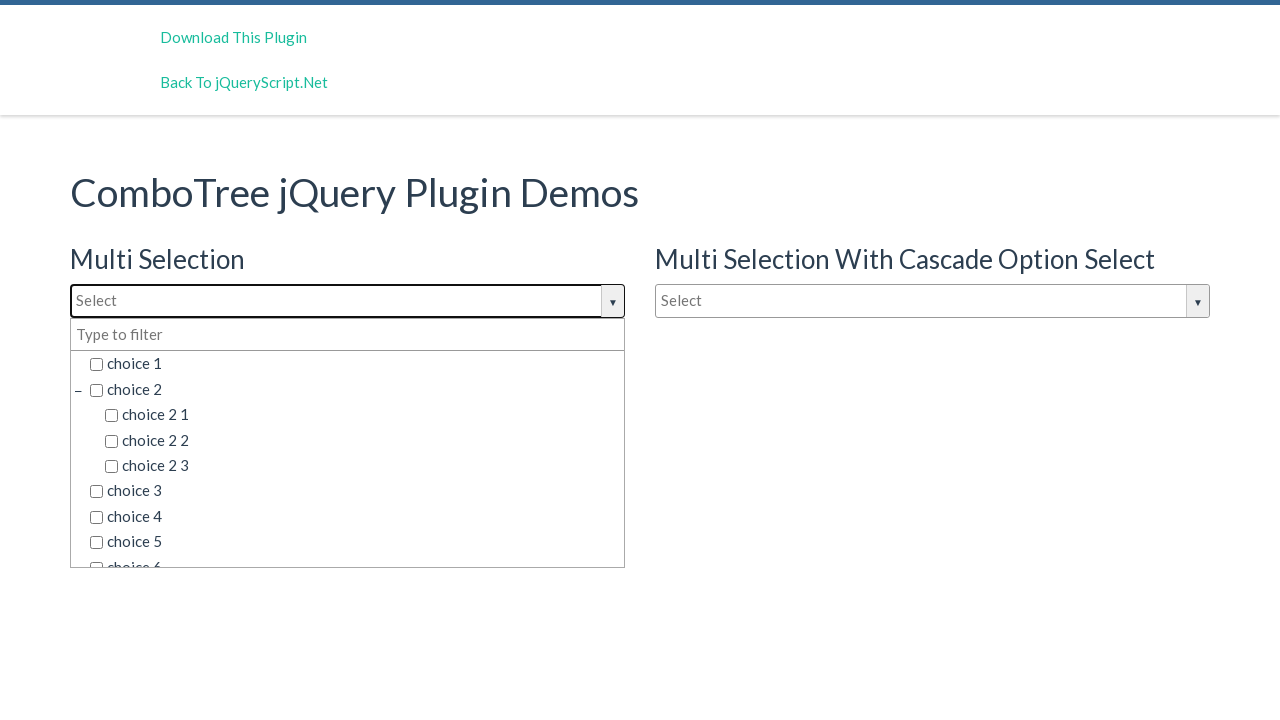